Tests right-click context menu functionality by right-clicking on an image element, navigating through menu items, and verifying that a new window opens with the correct URL and header text.

Starting URL: http://deluxe-menu.com/popup-mode-sample.html

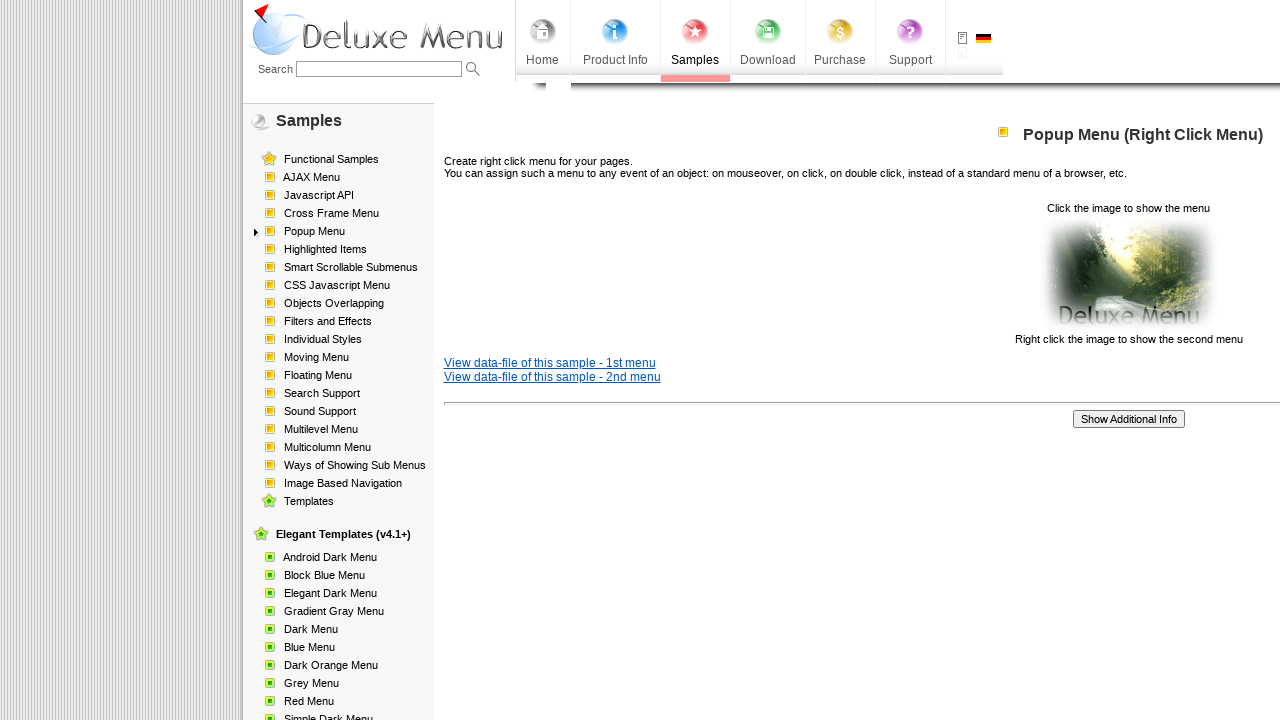

Located image element for right-click
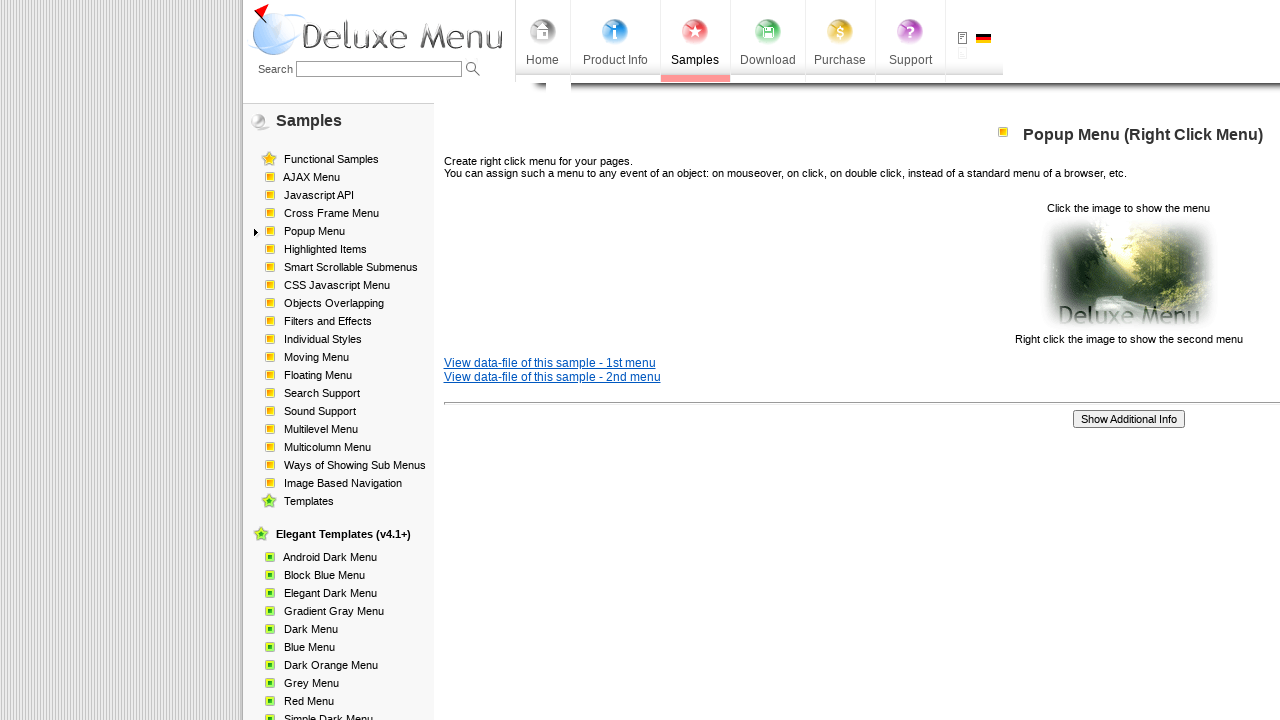

Right-clicked on image element to open context menu at (1128, 274) on (//p[@align='center']/img)[2]
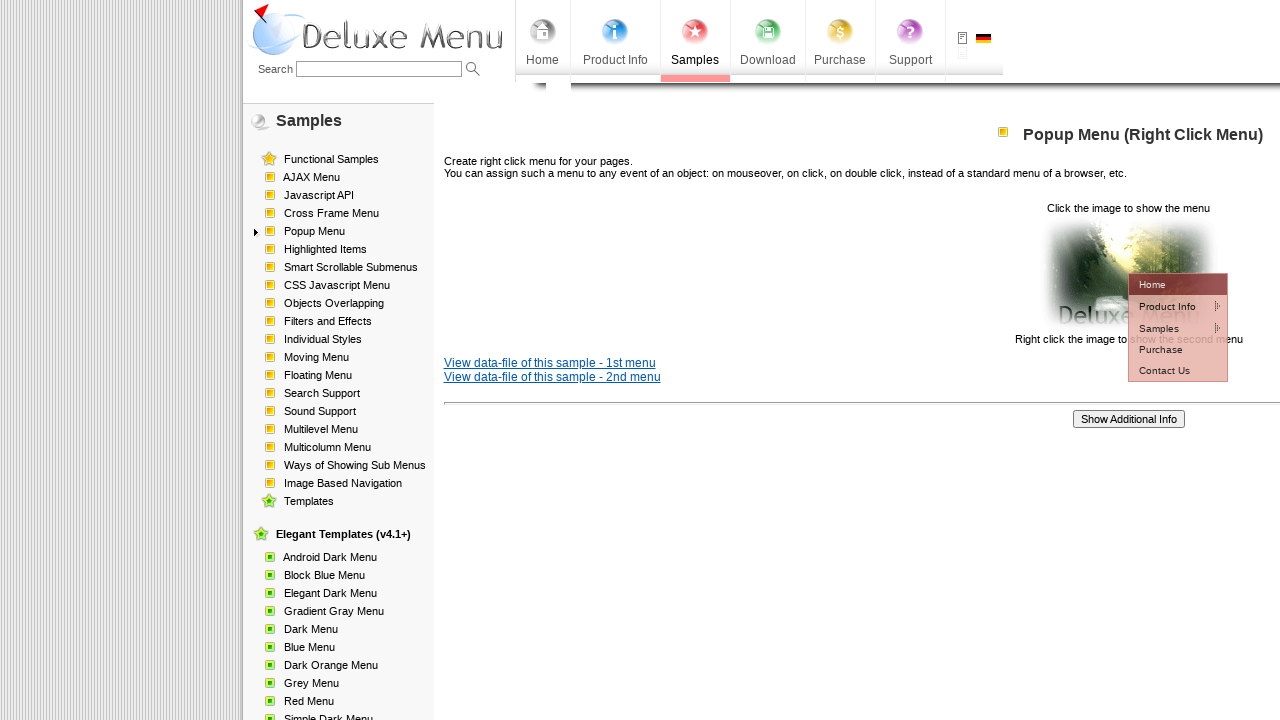

Clicked first context menu item at (1165, 306) on #dm2m1i1tdT
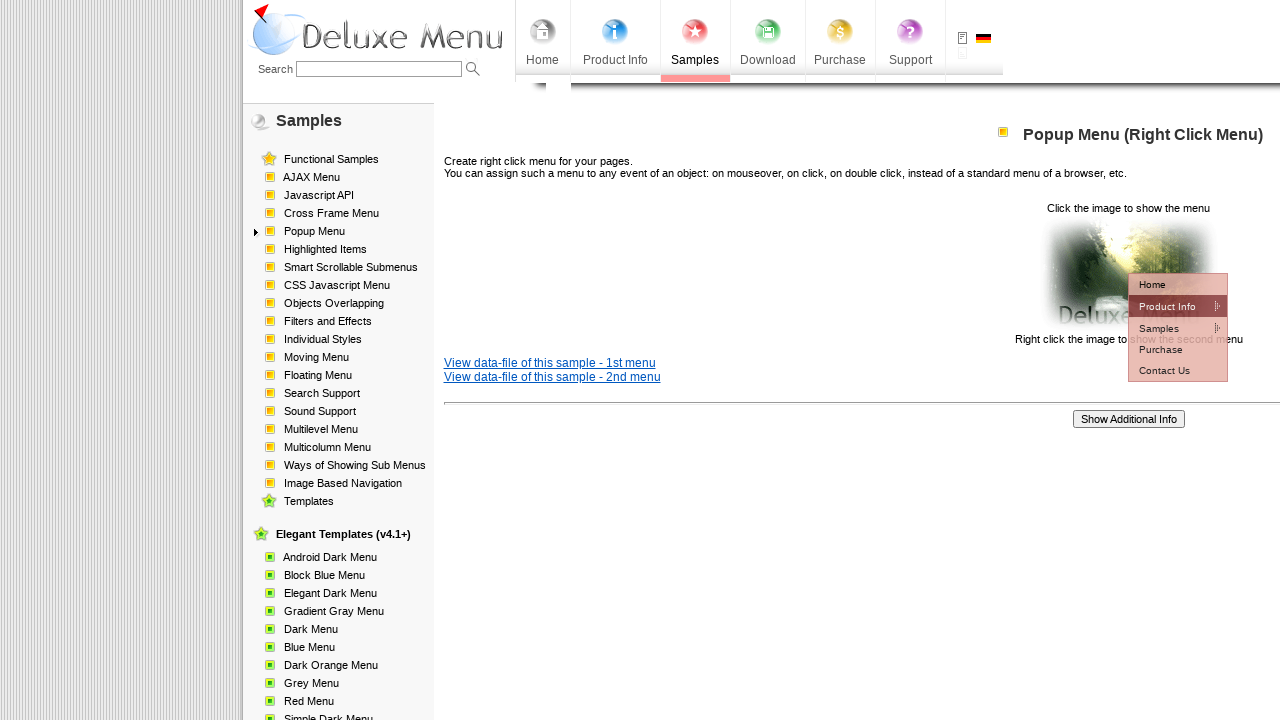

Clicked second context menu item at (1052, 327) on #dm2m2i1tdT
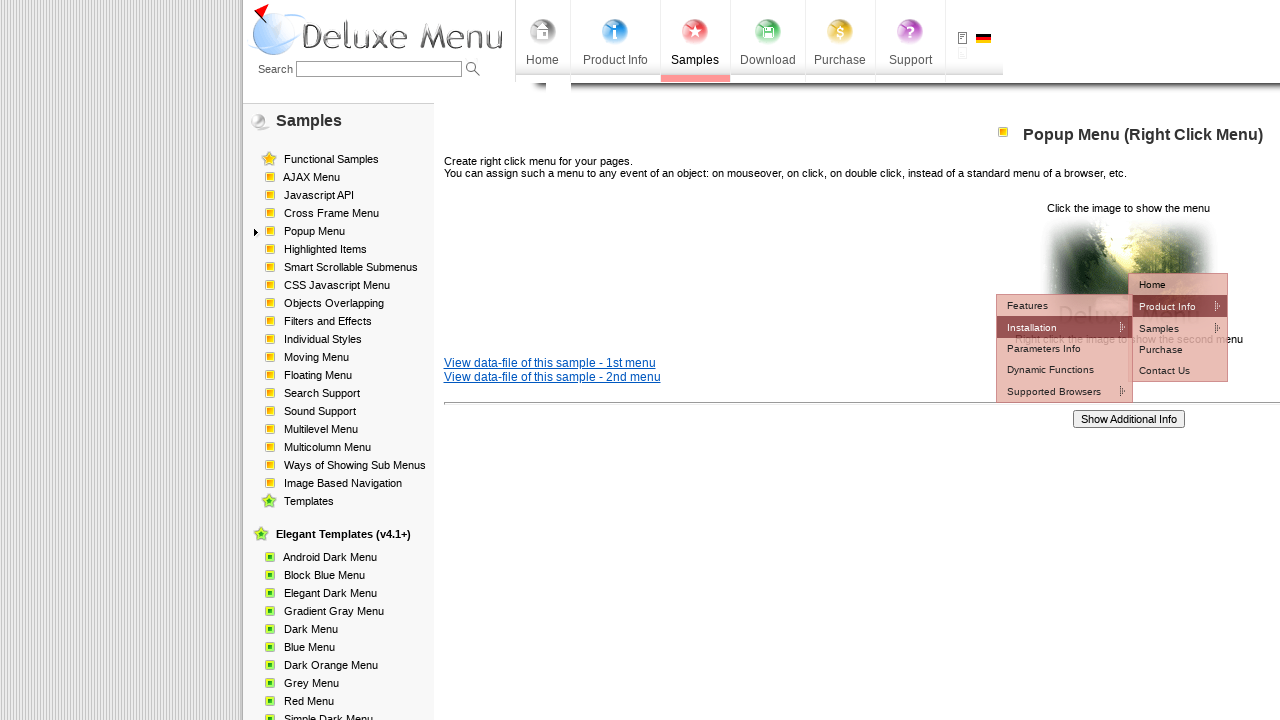

Clicked third context menu item at (1178, 348) on #dm2m3i1tdT
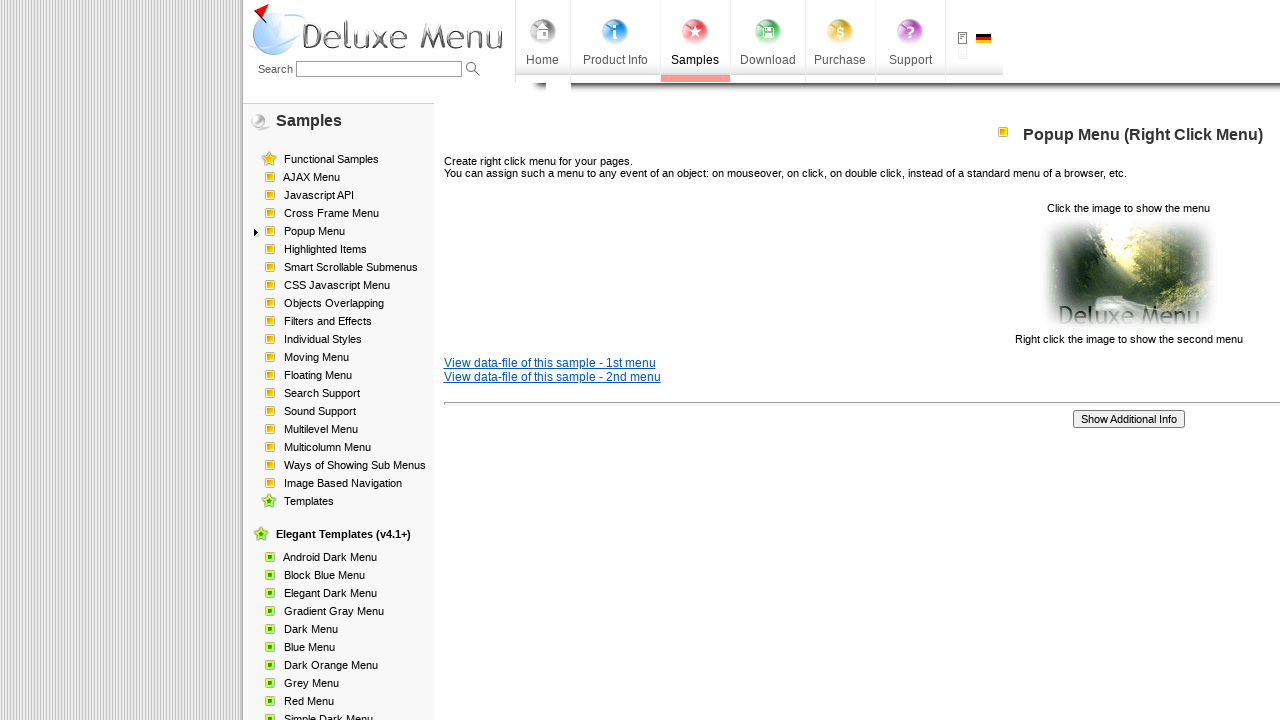

New page/tab opened from context menu click
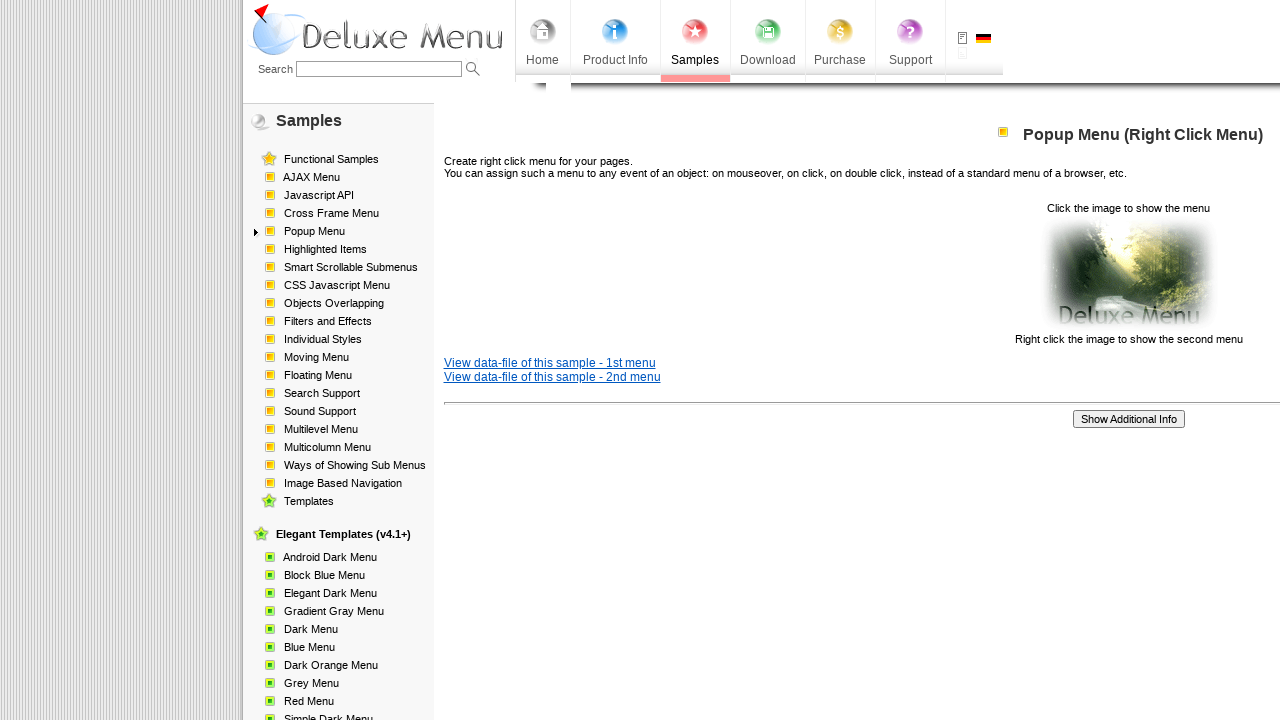

New page loaded completely
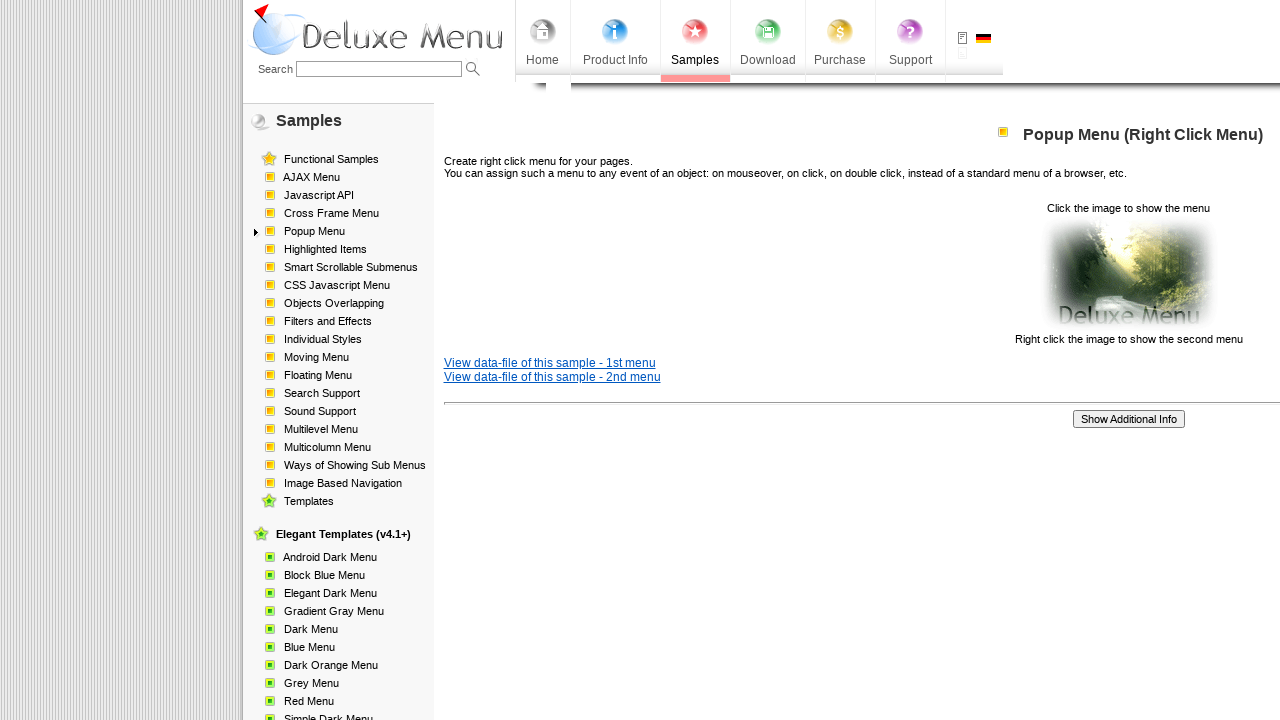

Verified new page URL is correct: http://deluxe-menu.com/installation-info.html
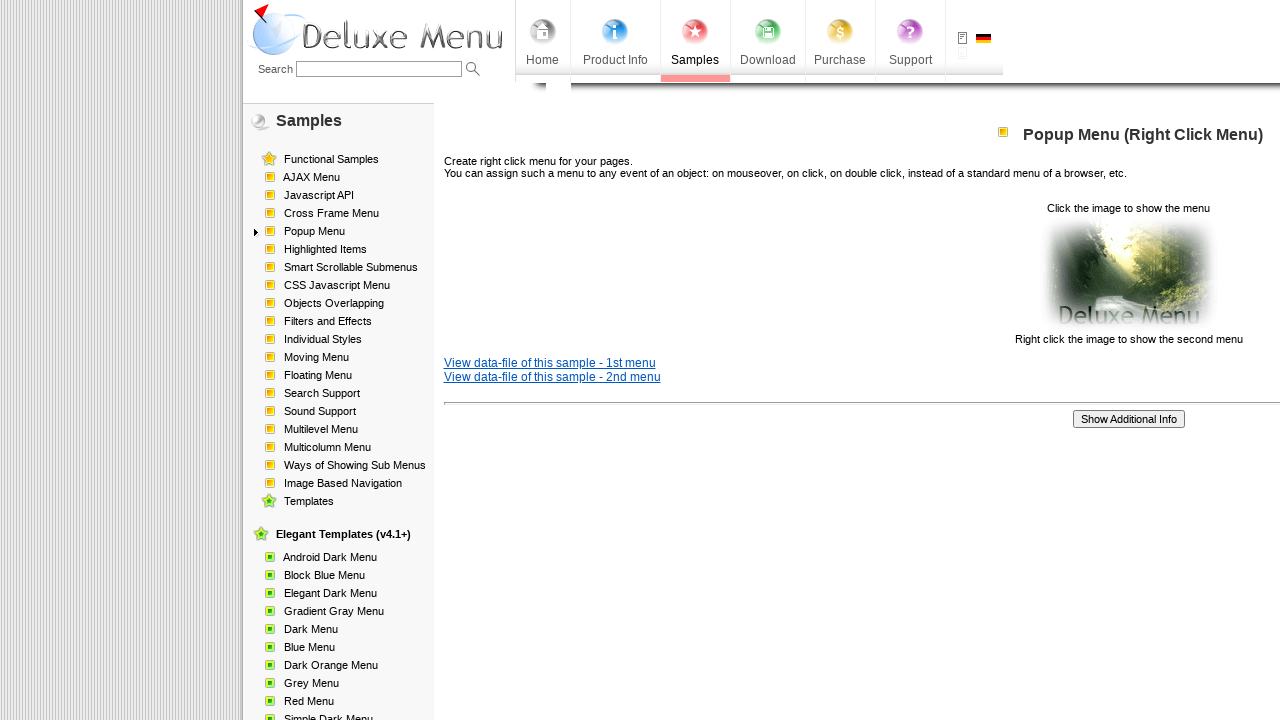

Verified header text is 'Menu Script Installation'
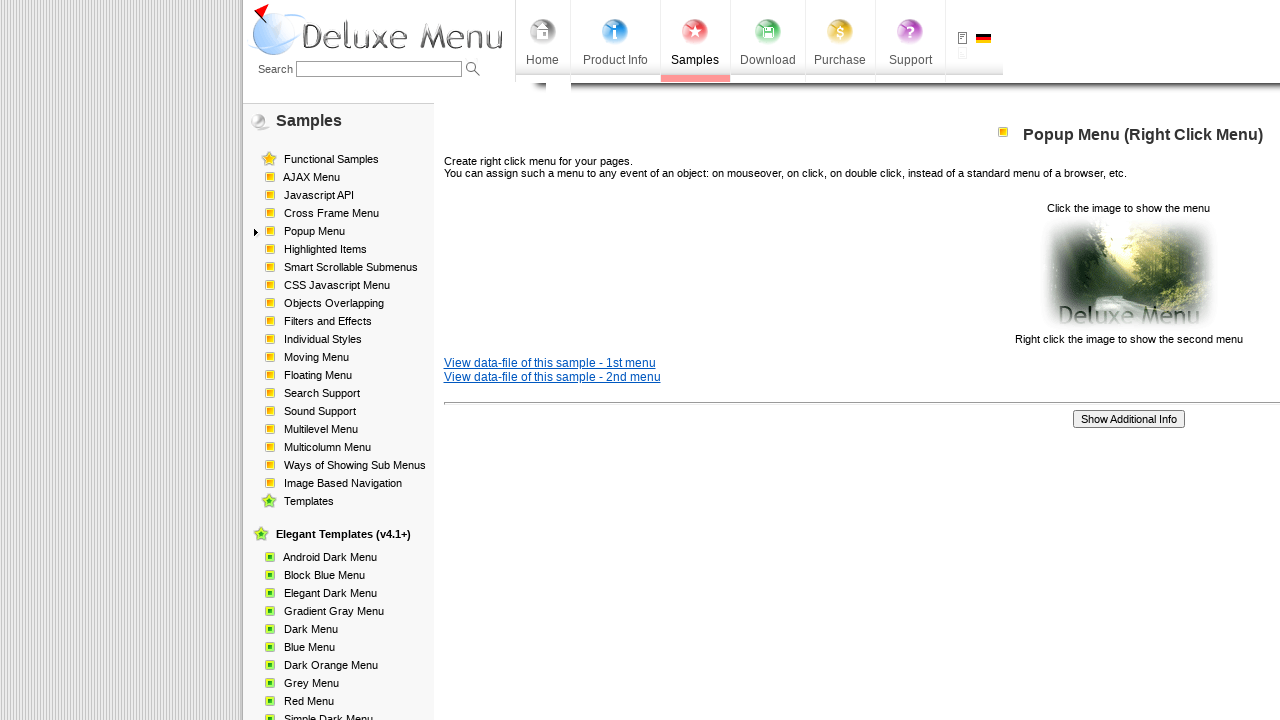

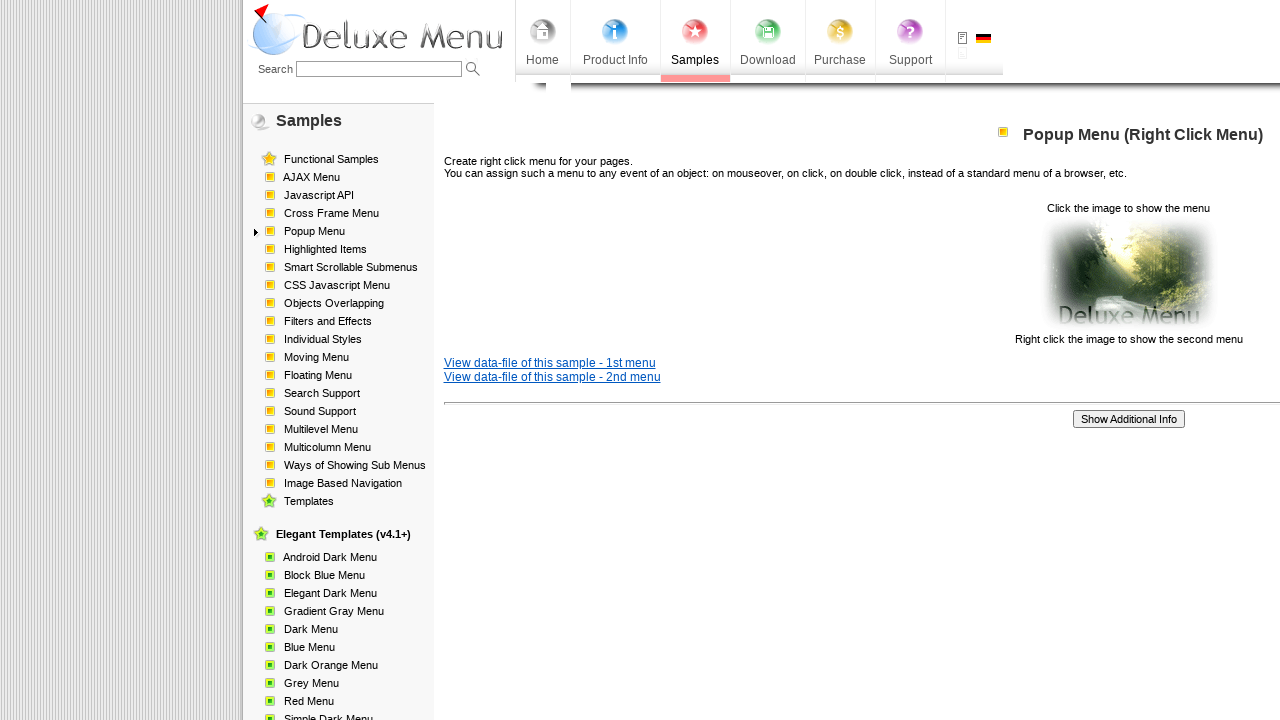